Tests date picker interaction by clicking dates and entering a date directly

Starting URL: https://testautomationpractice.blogspot.com/

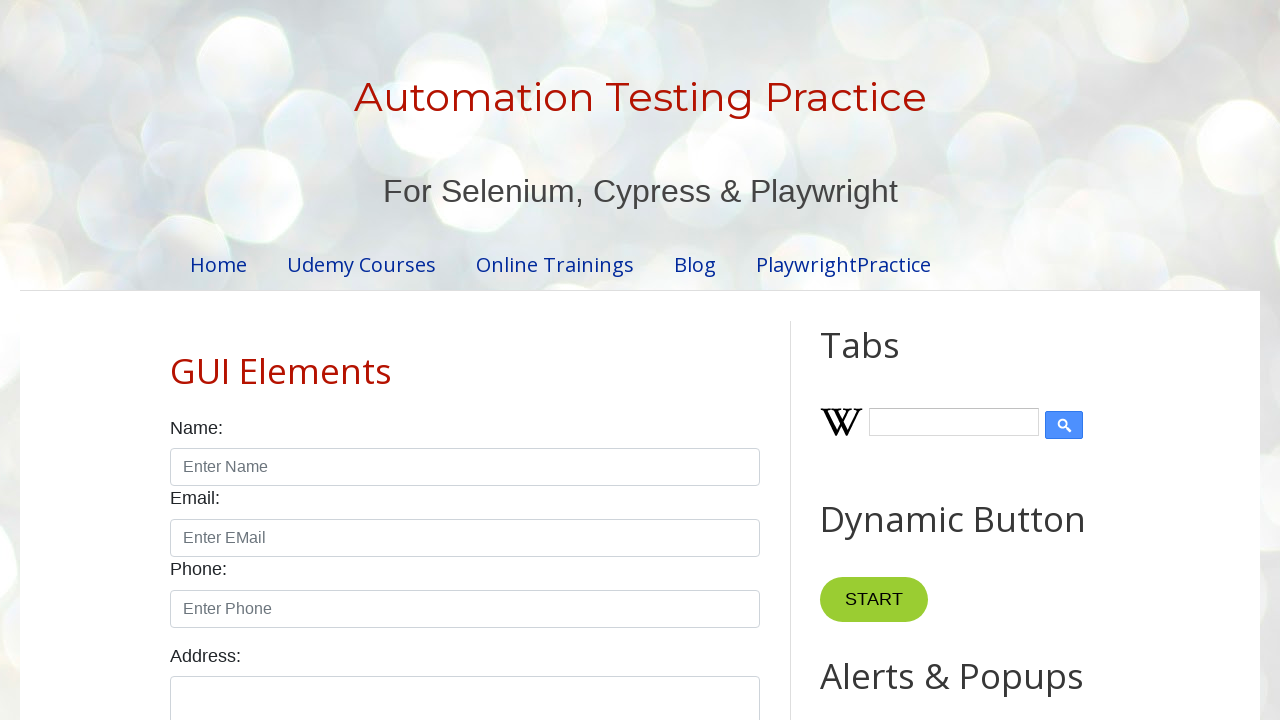

Scrolled date picker into view
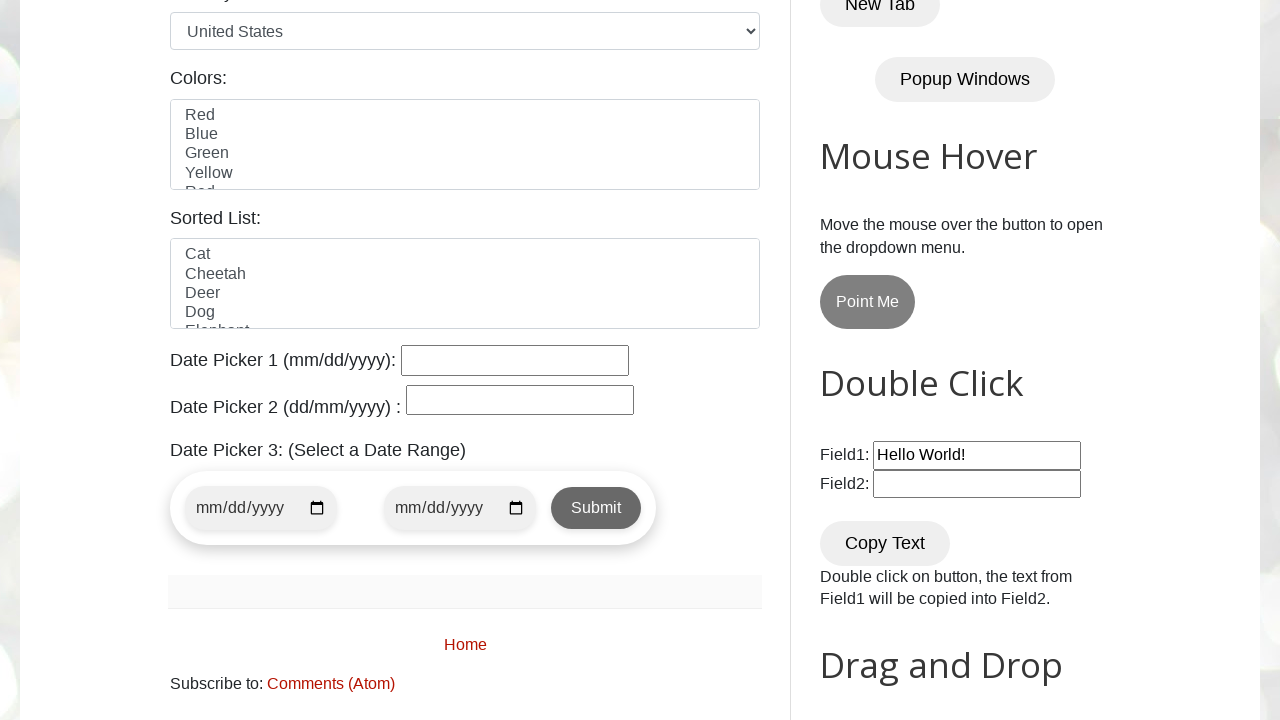

Clicked date picker to open calendar at (515, 360) on #datepicker
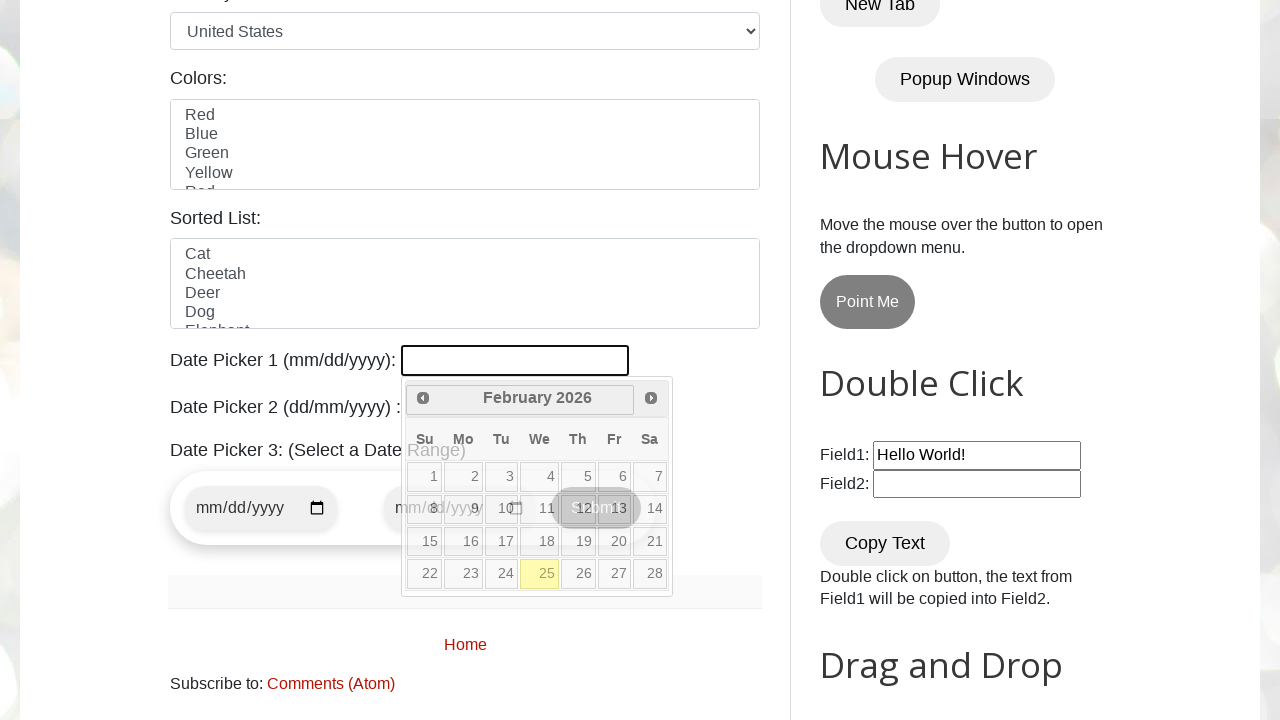

Selected day 1 from calendar at (425, 477) on xpath=//a[@class='ui-state-default' and text()='1']
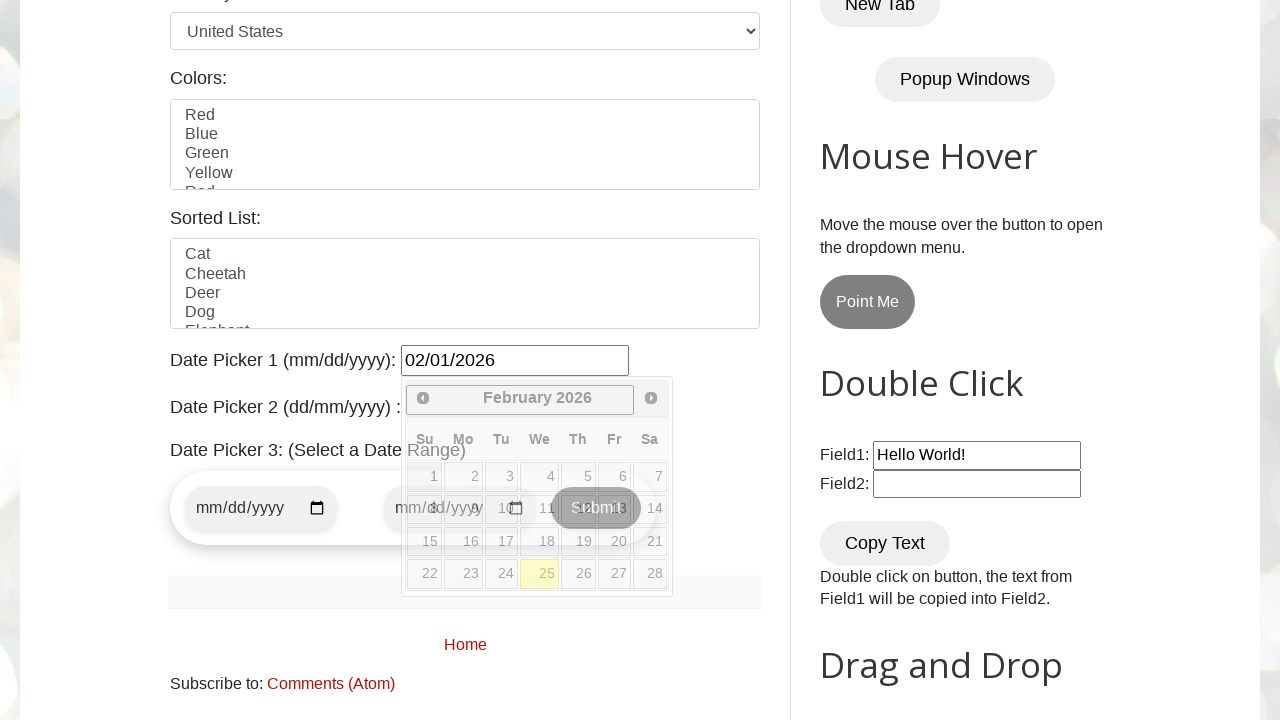

Clicked date picker to reopen calendar at (515, 360) on #datepicker
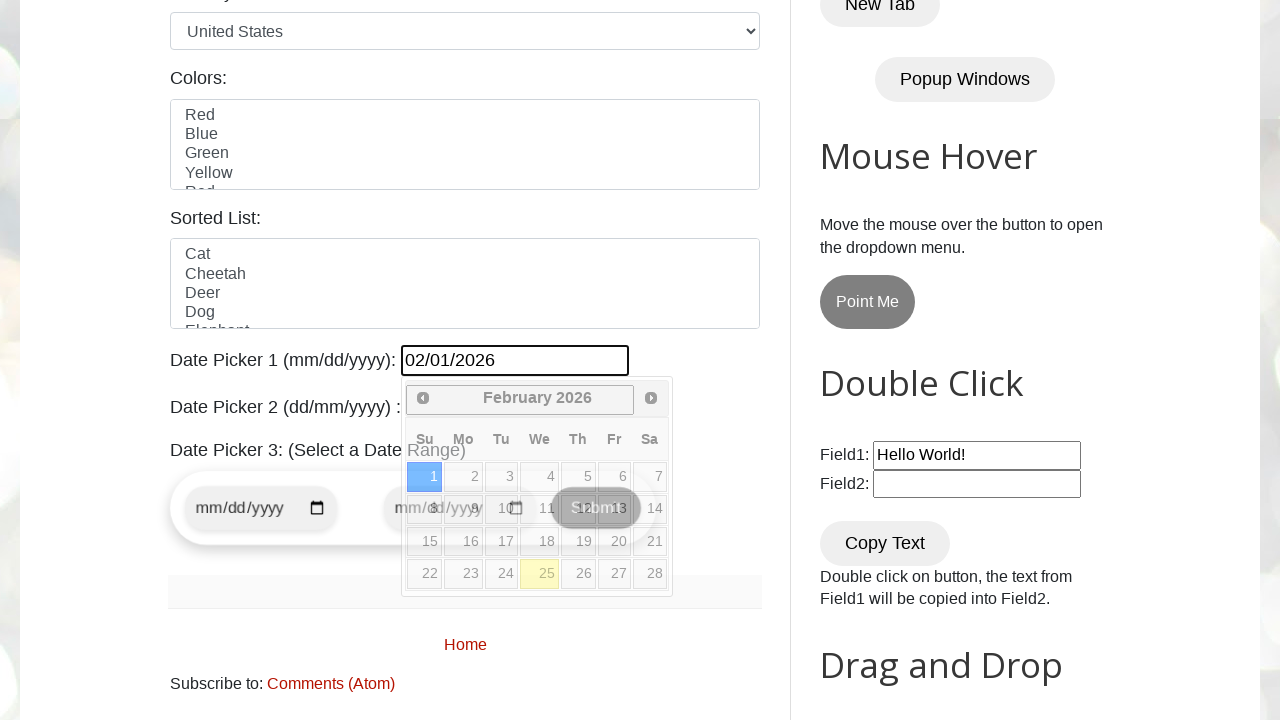

Selected day 14 from calendar at (650, 509) on xpath=//a[@class='ui-state-default' and text()='14']
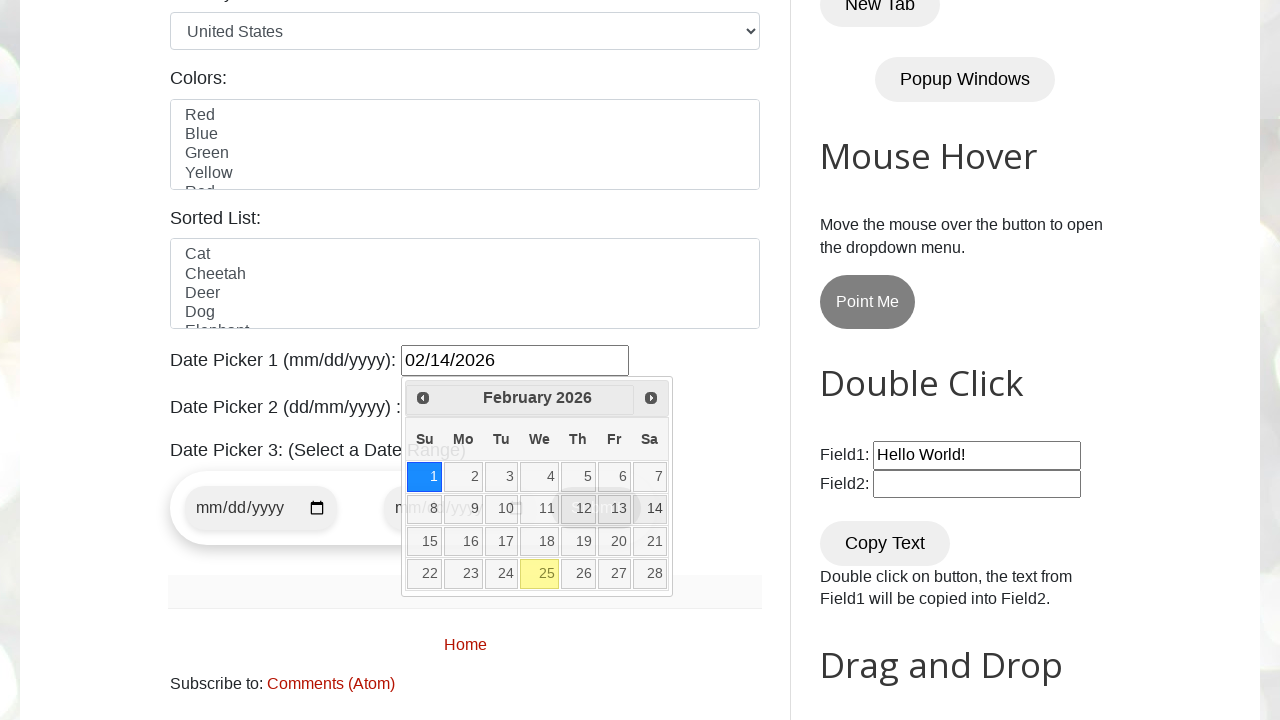

Cleared date picker field on #datepicker
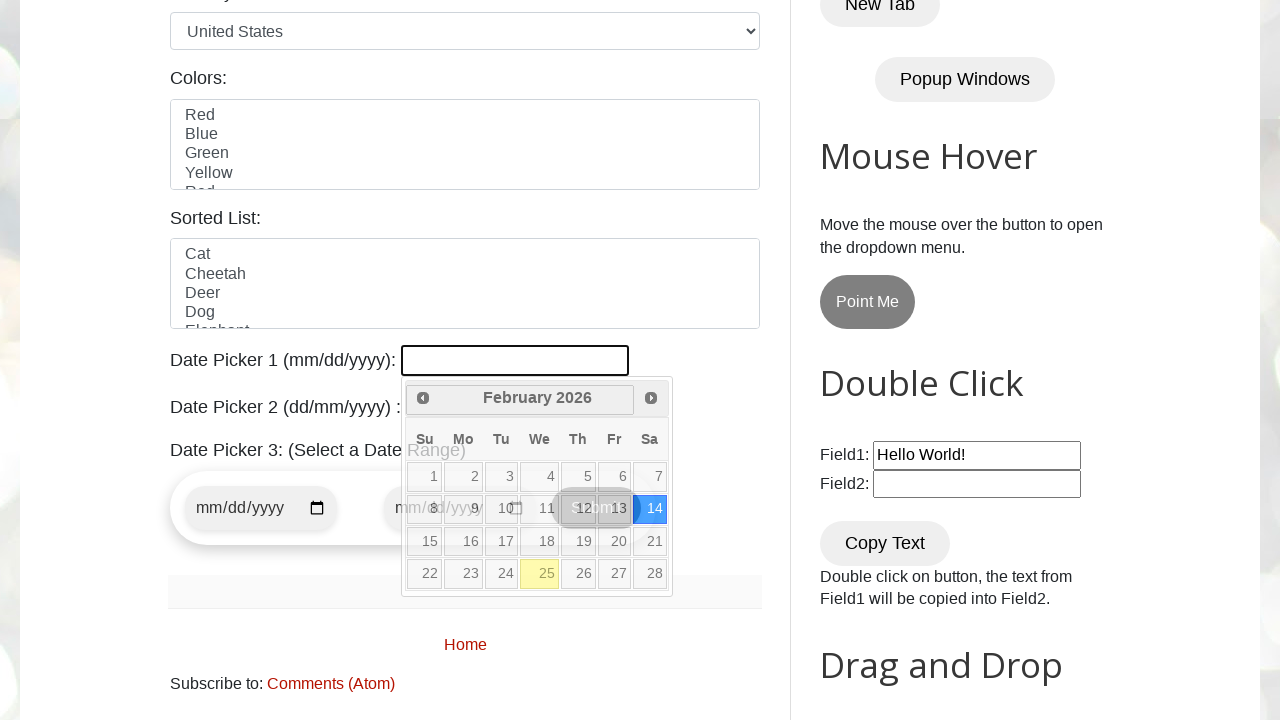

Entered date directly: 03/12/1991 on #datepicker
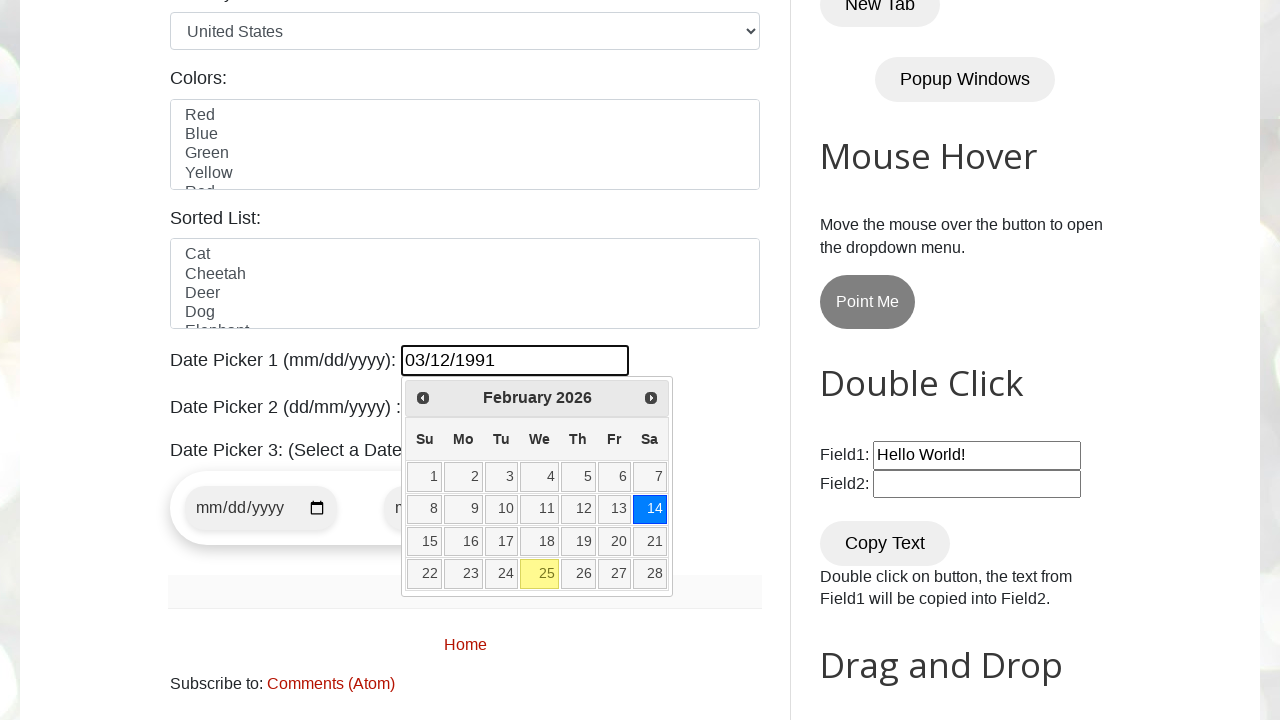

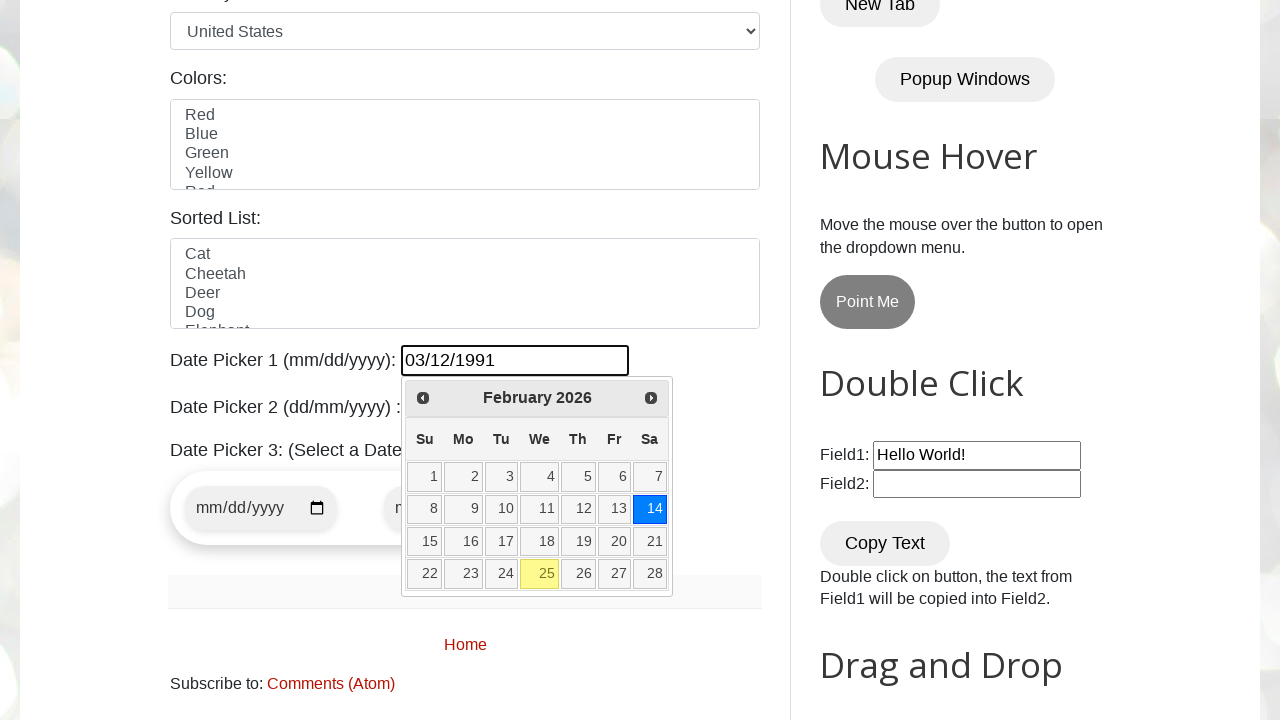